Tests hover interactions by navigating through nested menu items using mouse hover actions

Starting URL: http://demo.automationtesting.in/Alerts.html

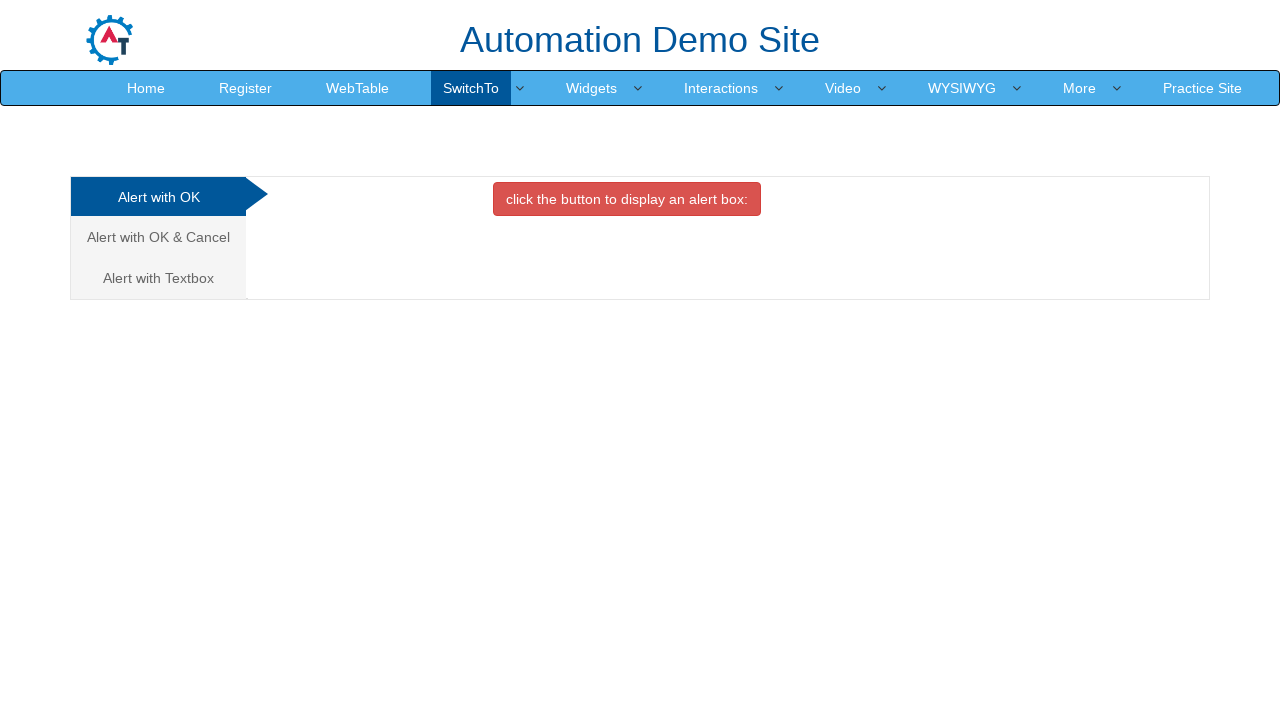

Hovered over Interactions menu item at (721, 88) on xpath=//a[contains(text(),'Interactions')]
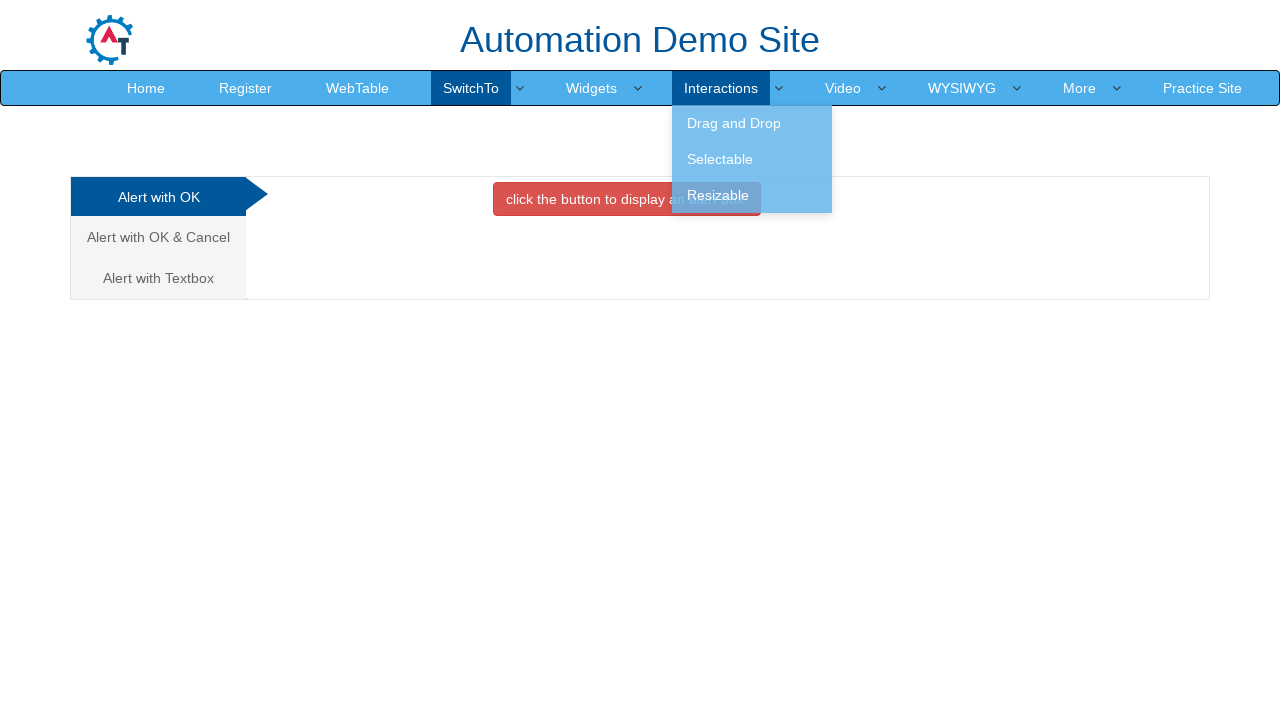

Hovered over Drag and Drop submenu item at (752, 123) on xpath=//a[contains(text(),'Drag and Drop ')]
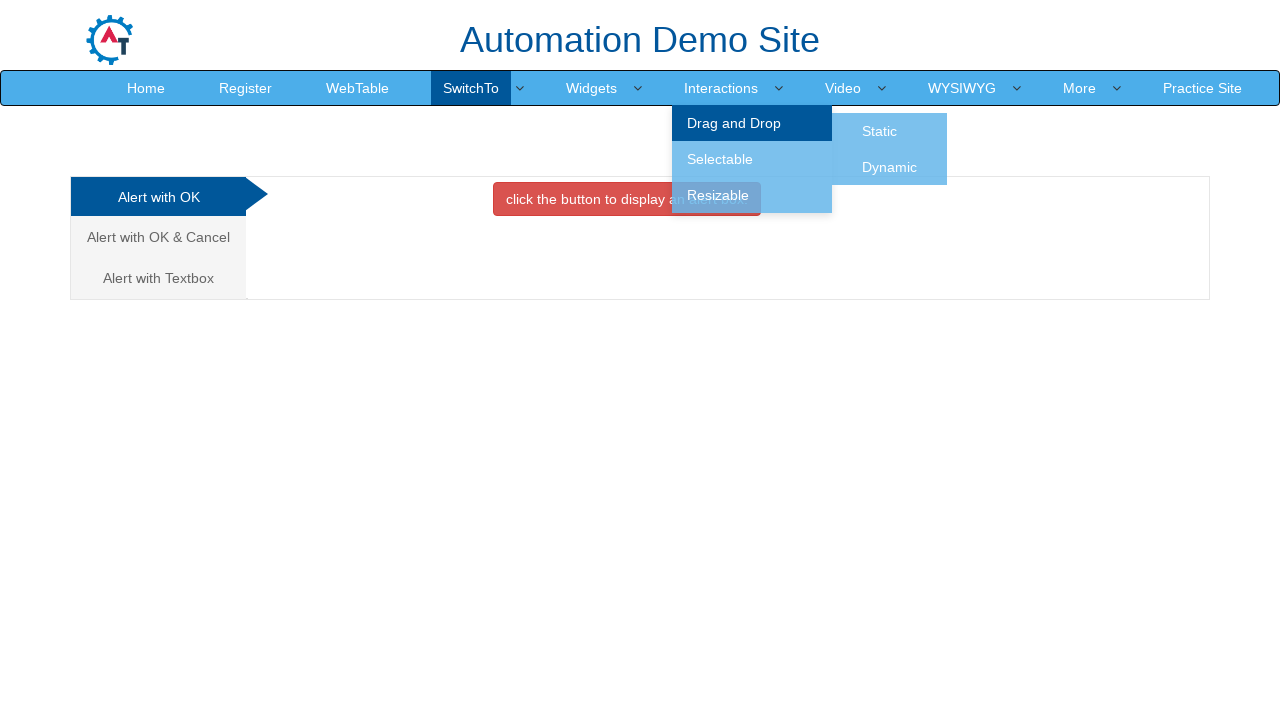

Waited 2 seconds for menu animation
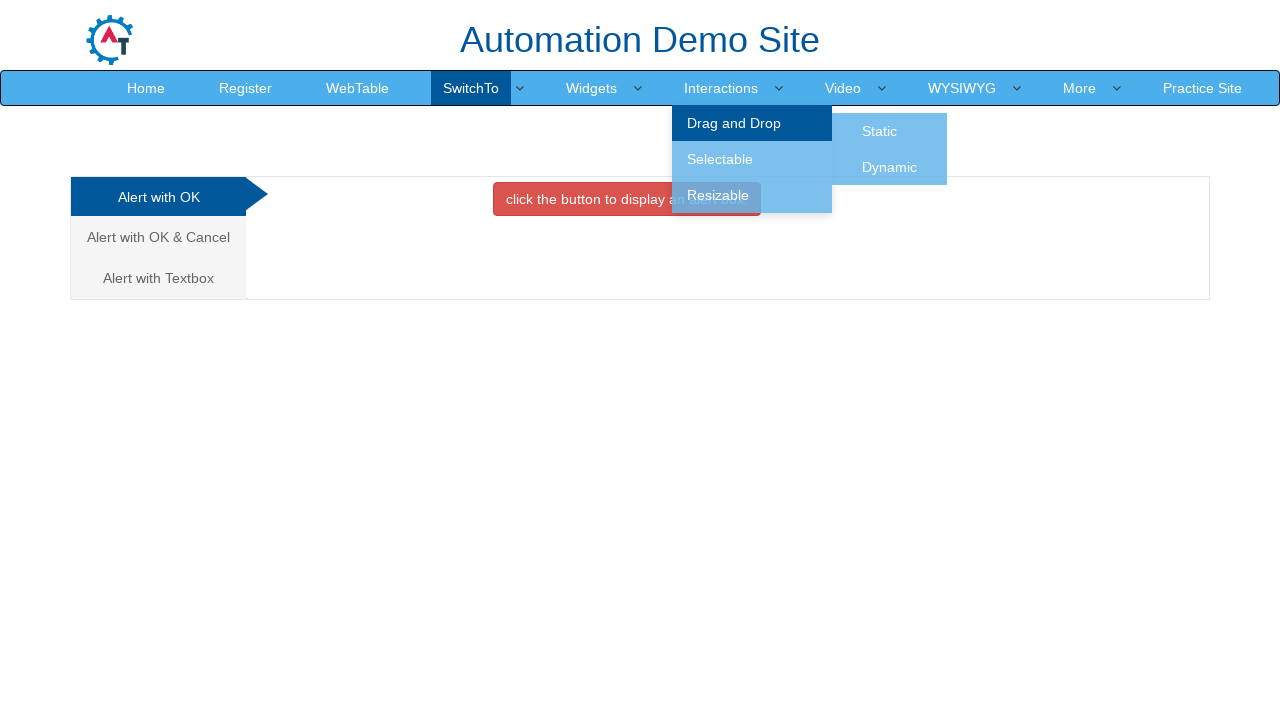

Hovered over Static submenu item at (880, 131) on xpath=//a[contains(text(),'Static ')]
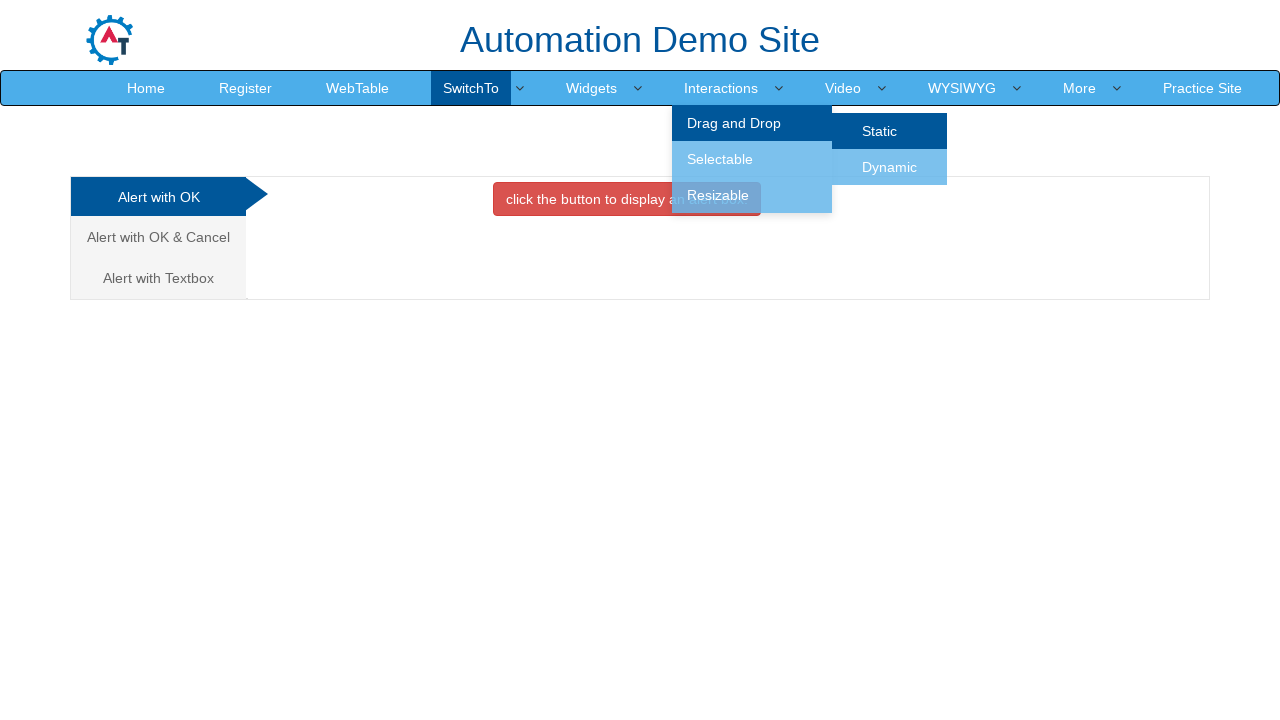

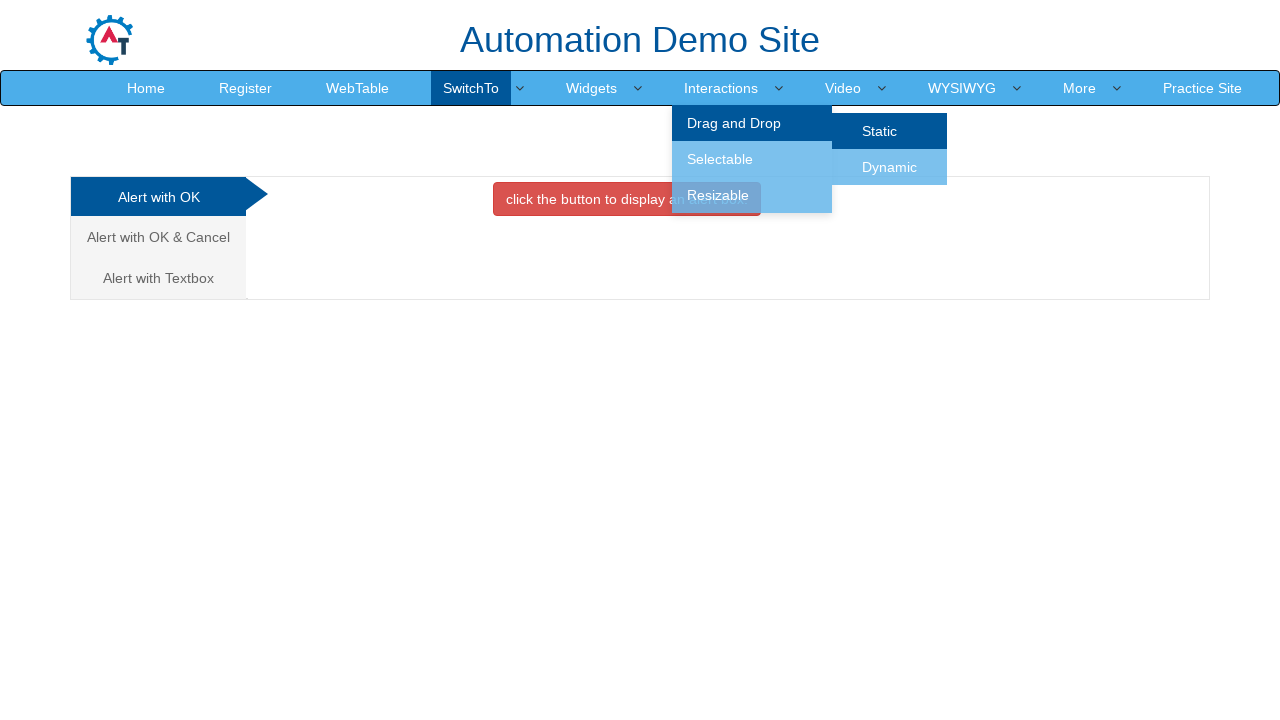